Tests a custom dropdown component by clicking to open it, scrolling to find a specific country option (Benin), selecting it, and verifying the selection was applied correctly.

Starting URL: https://react.semantic-ui.com/maximize/dropdown-example-search-selection/

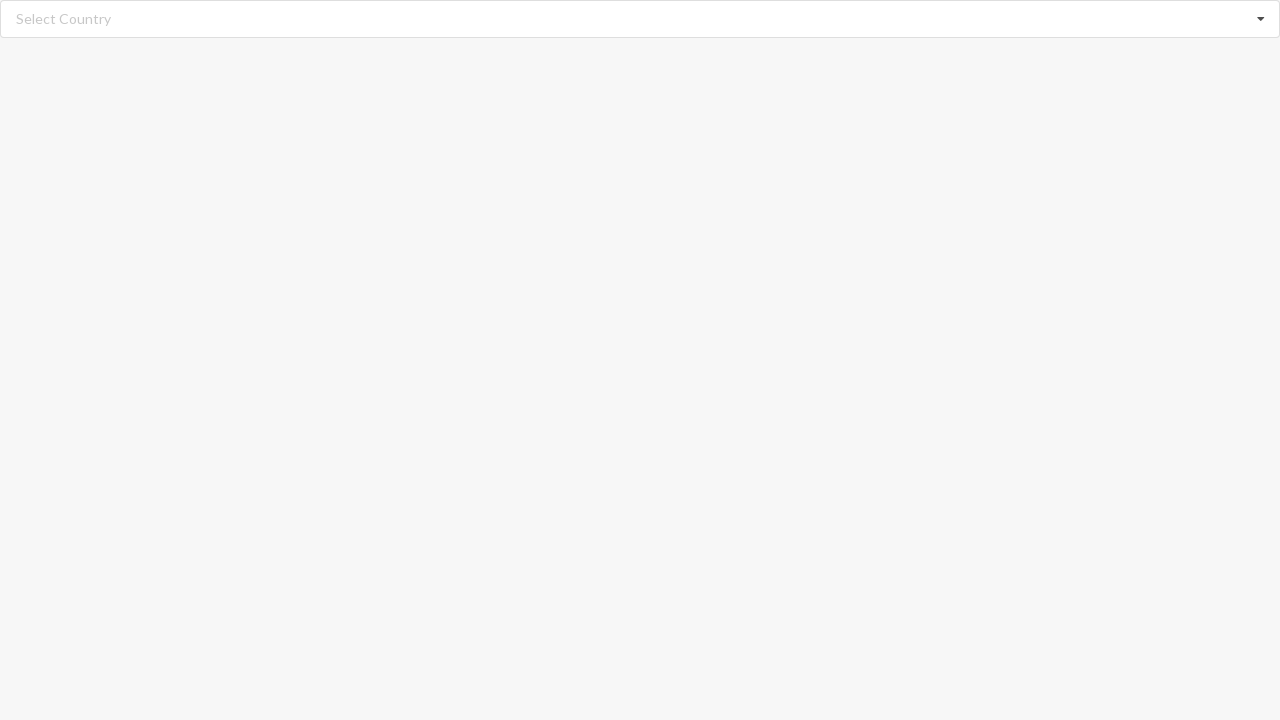

Clicked dropdown to open it at (640, 19) on div.ui.fluid.search.selection.dropdown
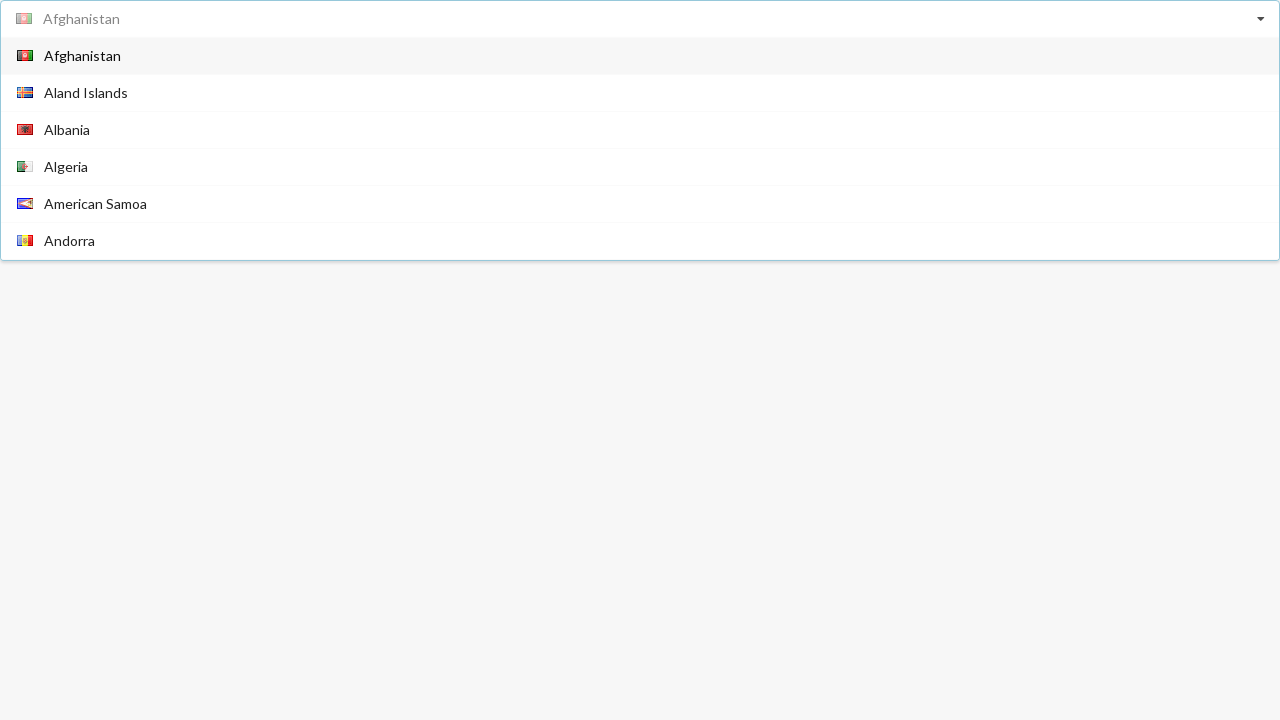

Dropdown options loaded and visible
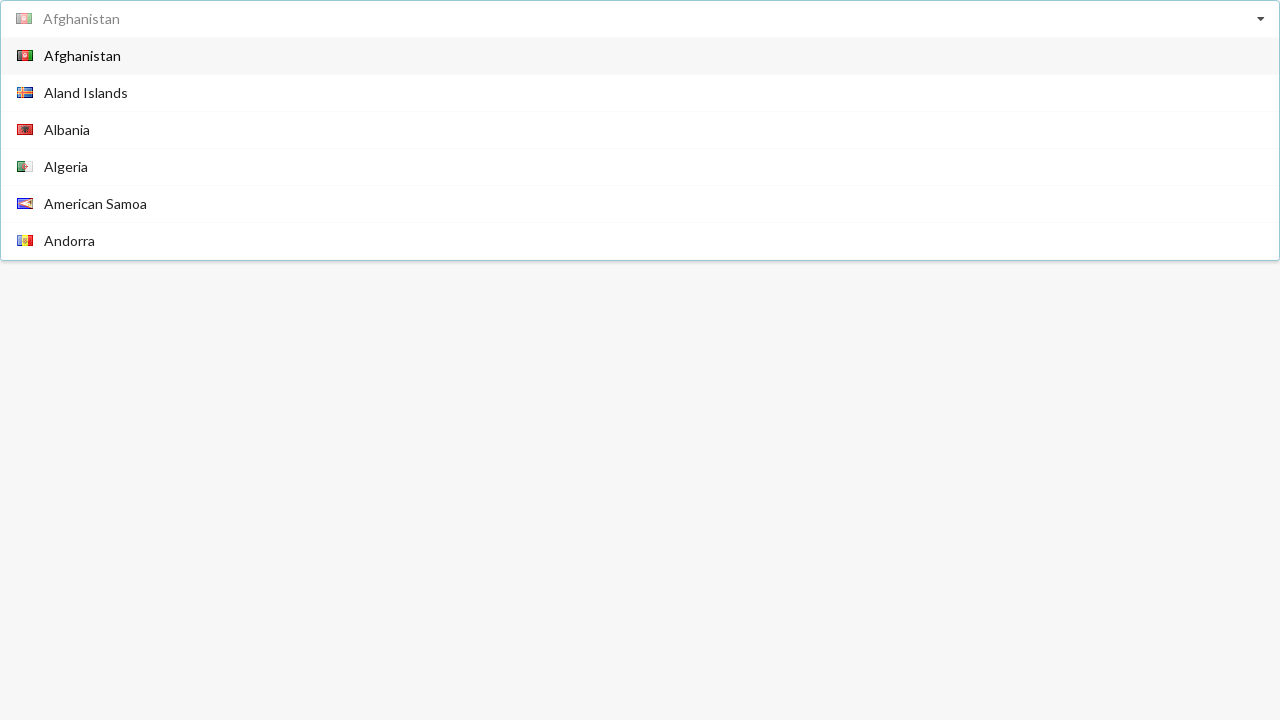

Scrolled to Benin option
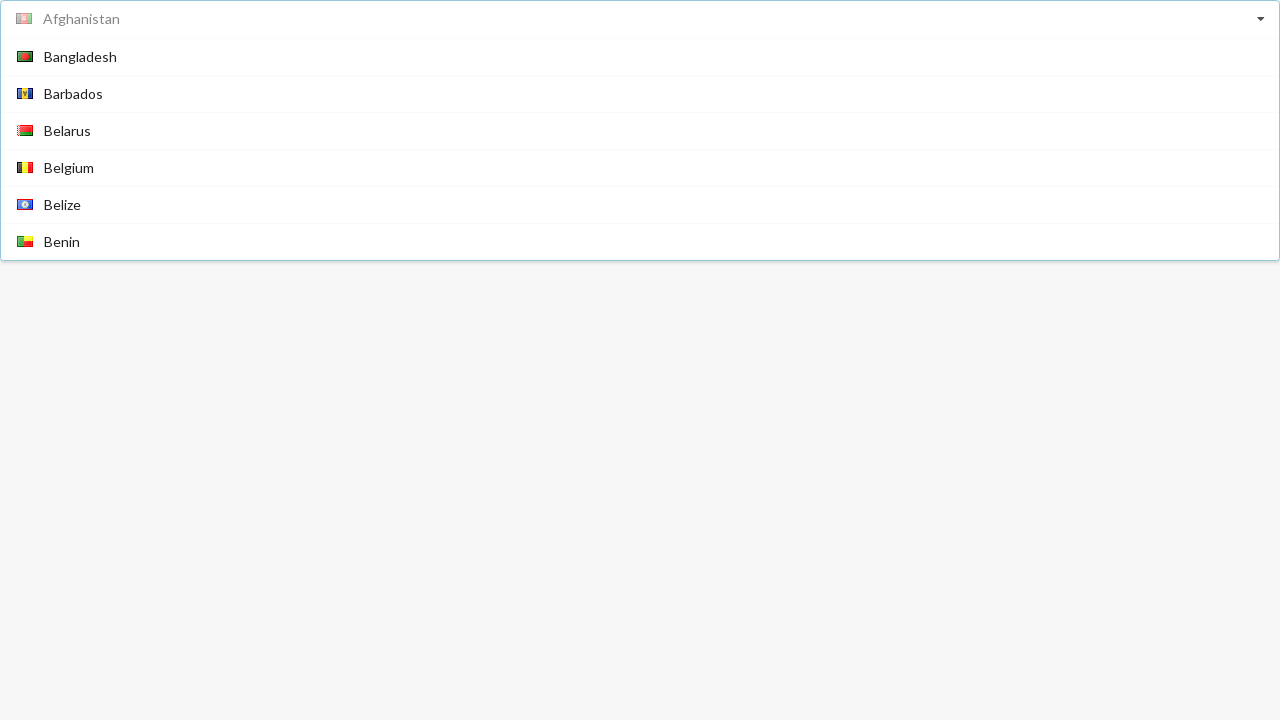

Clicked Benin option to select it at (62, 242) on //span[text()='Benin']
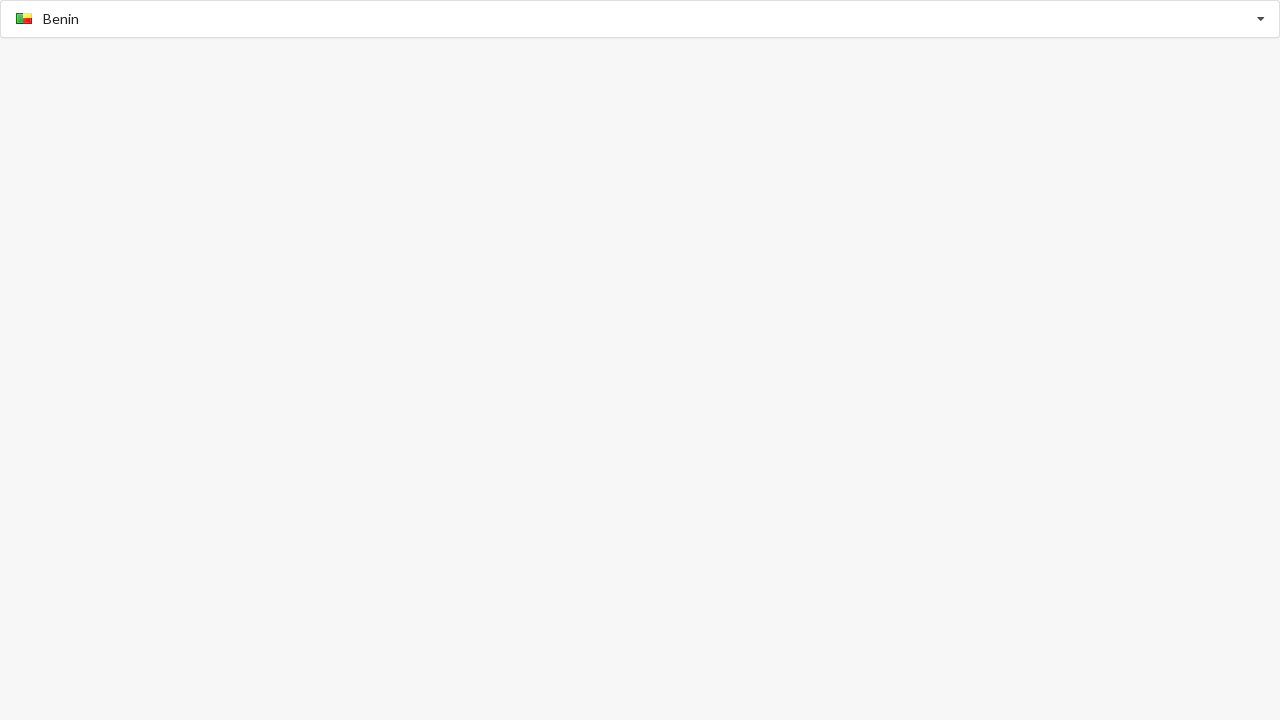

Retrieved dropdown text content for verification
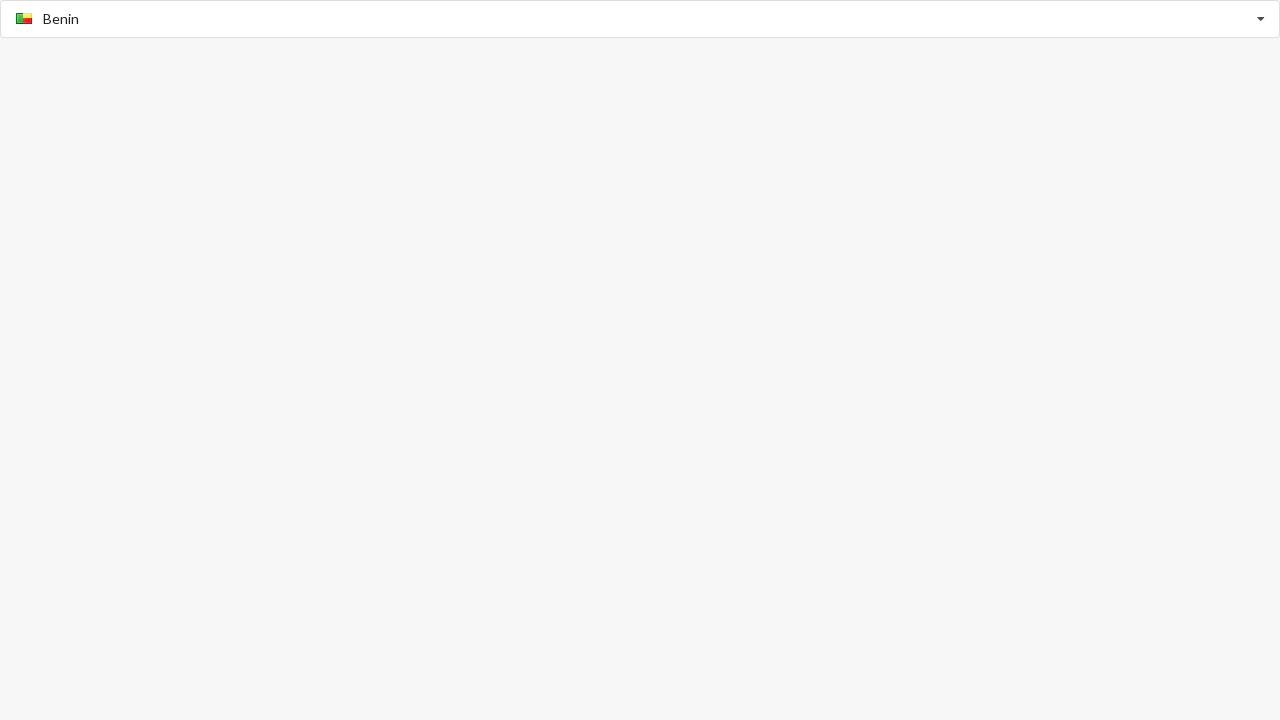

Verified that Benin is correctly selected in dropdown
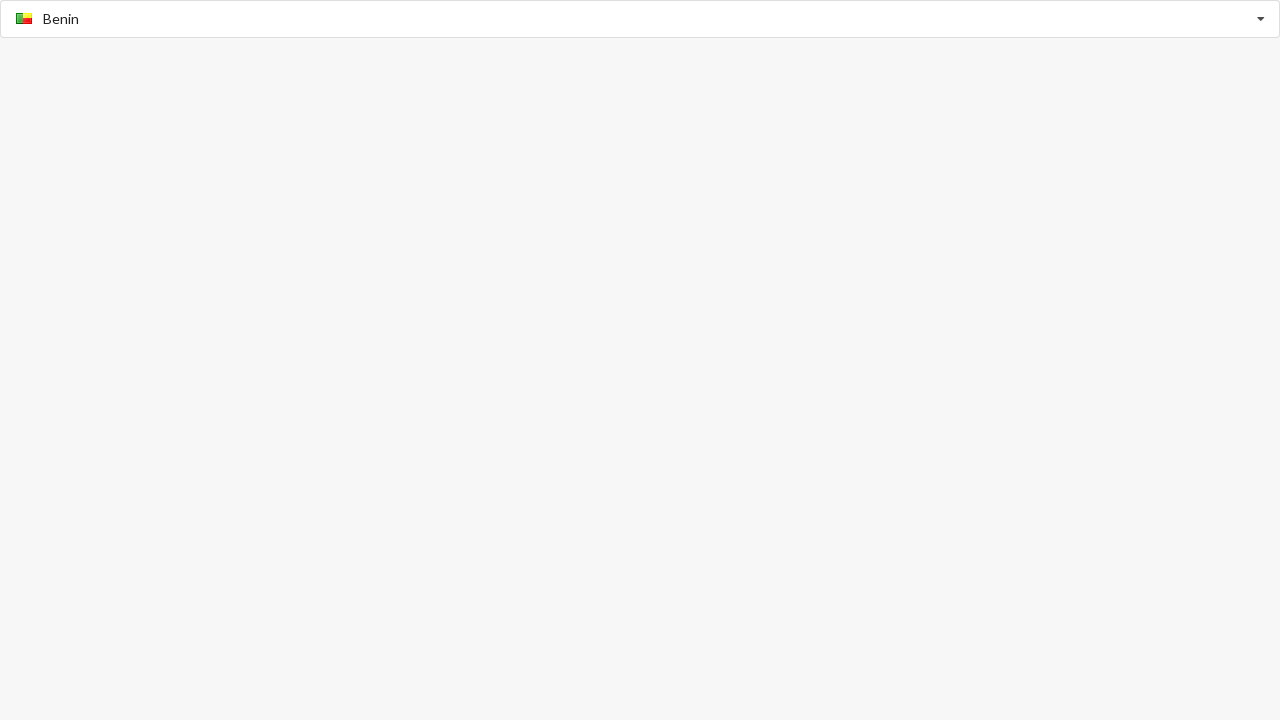

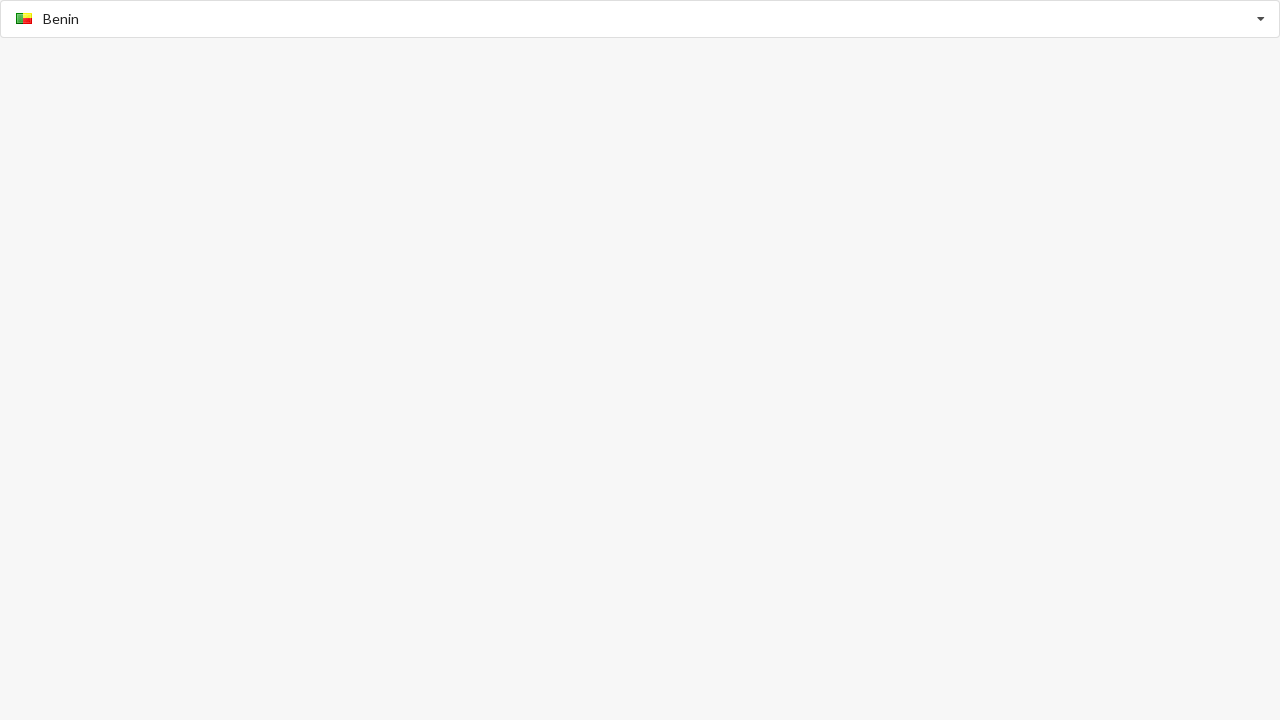